Tests the About Us footer link by clicking it and verifying the ParaSoft Demo Website heading appears

Starting URL: https://parabank.parasoft.com/parabank/index.htm

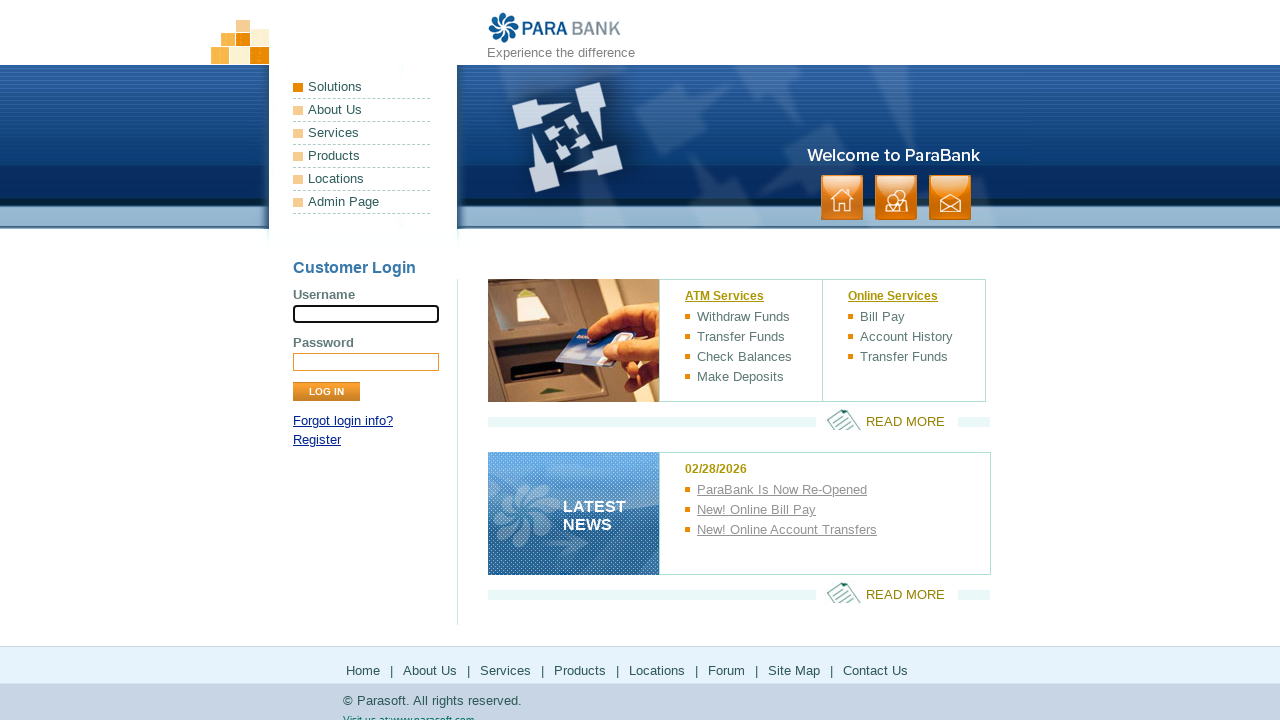

About Us footer link loaded
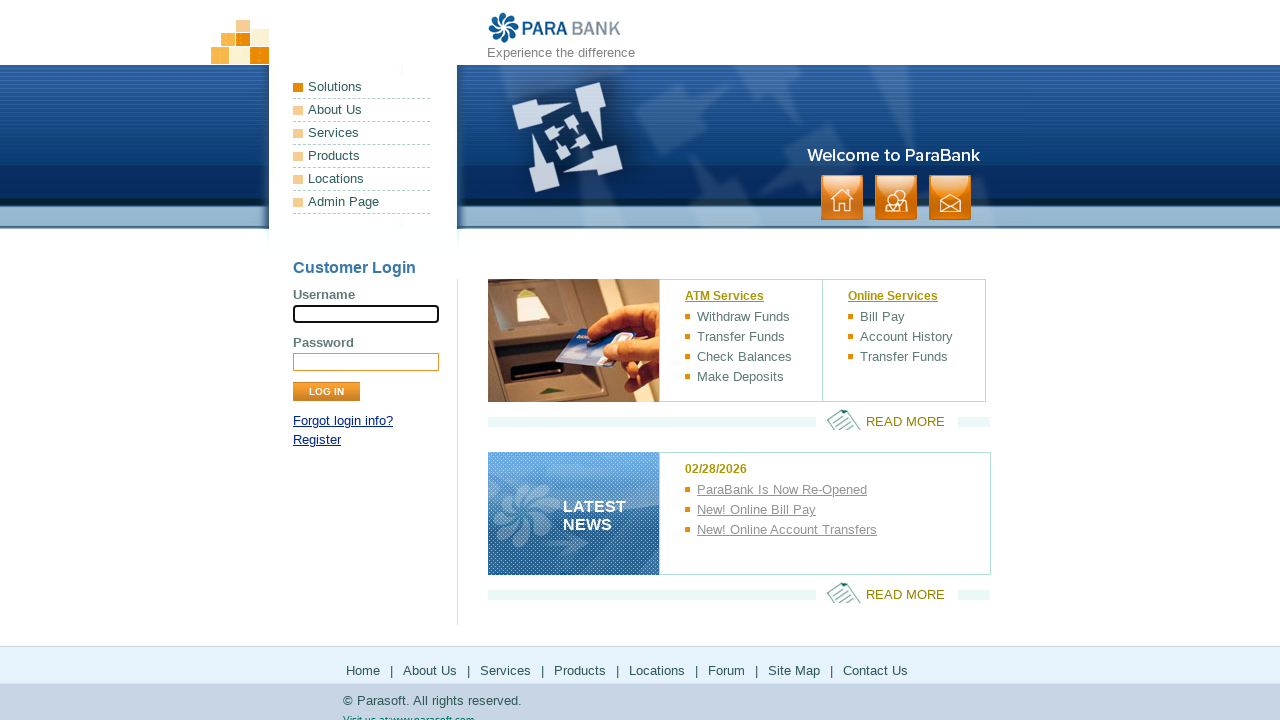

Clicked About Us footer link at (430, 670) on xpath=//*[@id='footerPanel']/ul[1]/li[2]/a
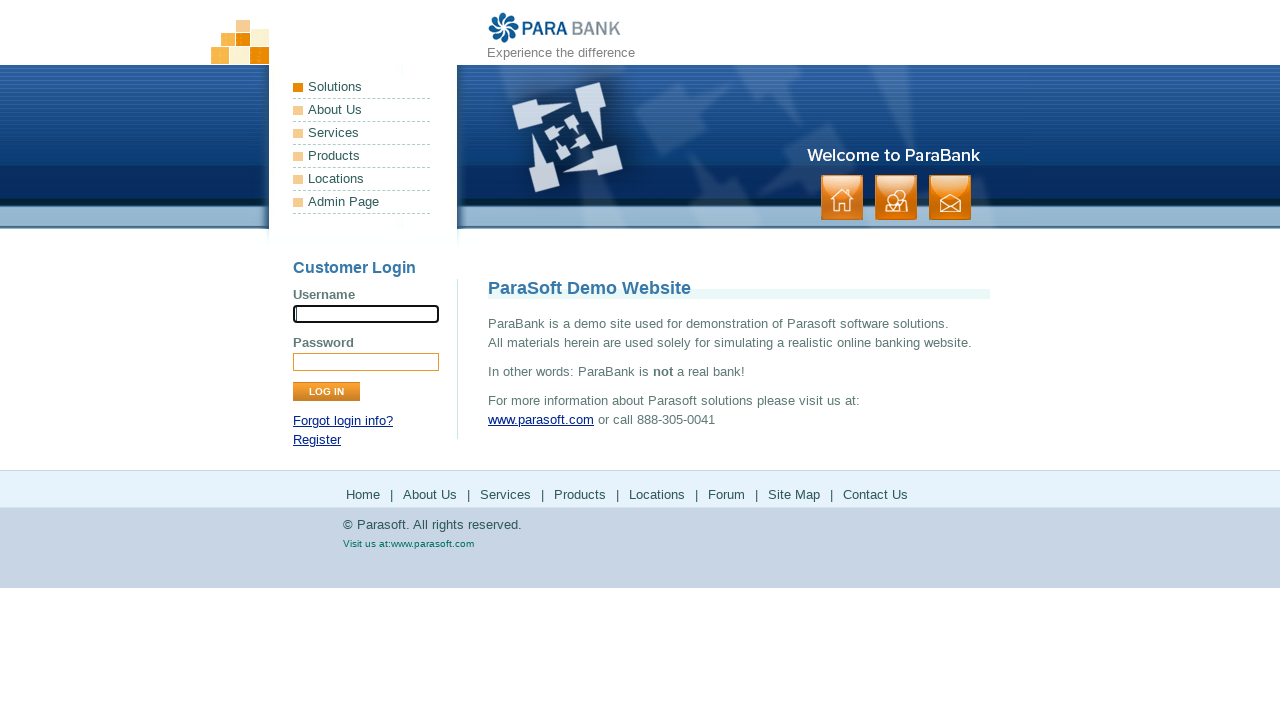

ParaSoft Demo Website heading appeared on About Us page
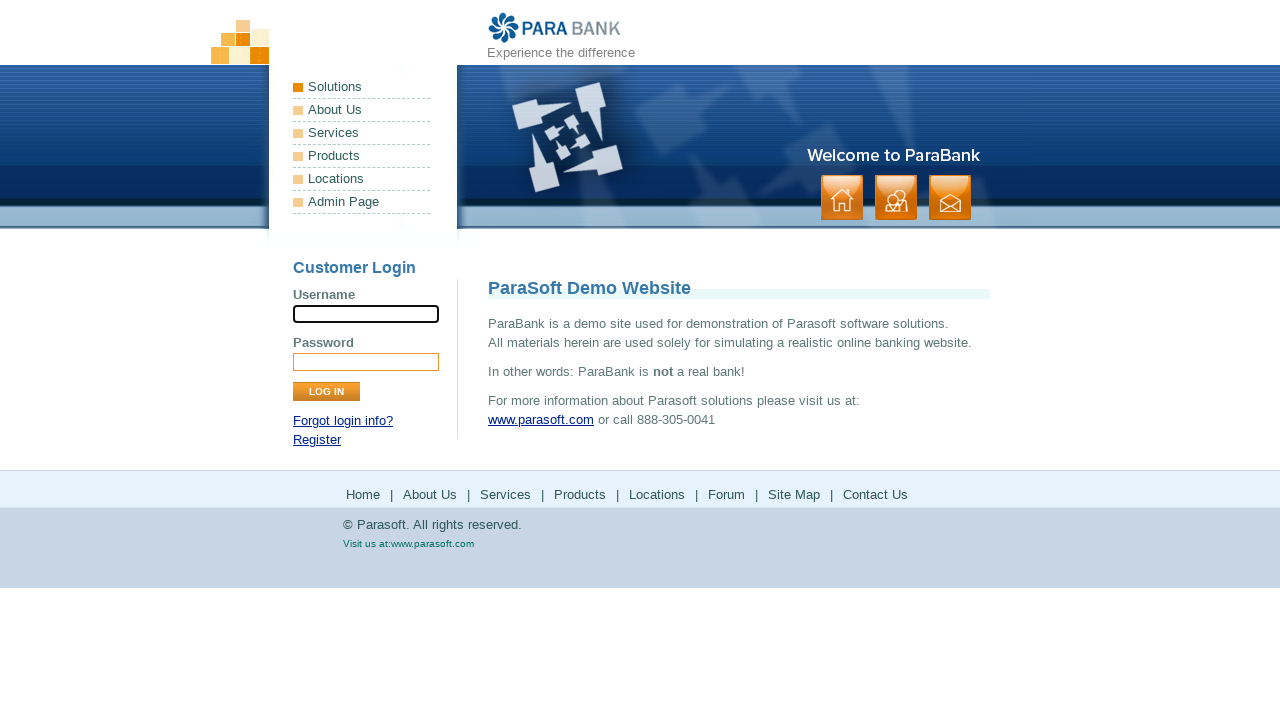

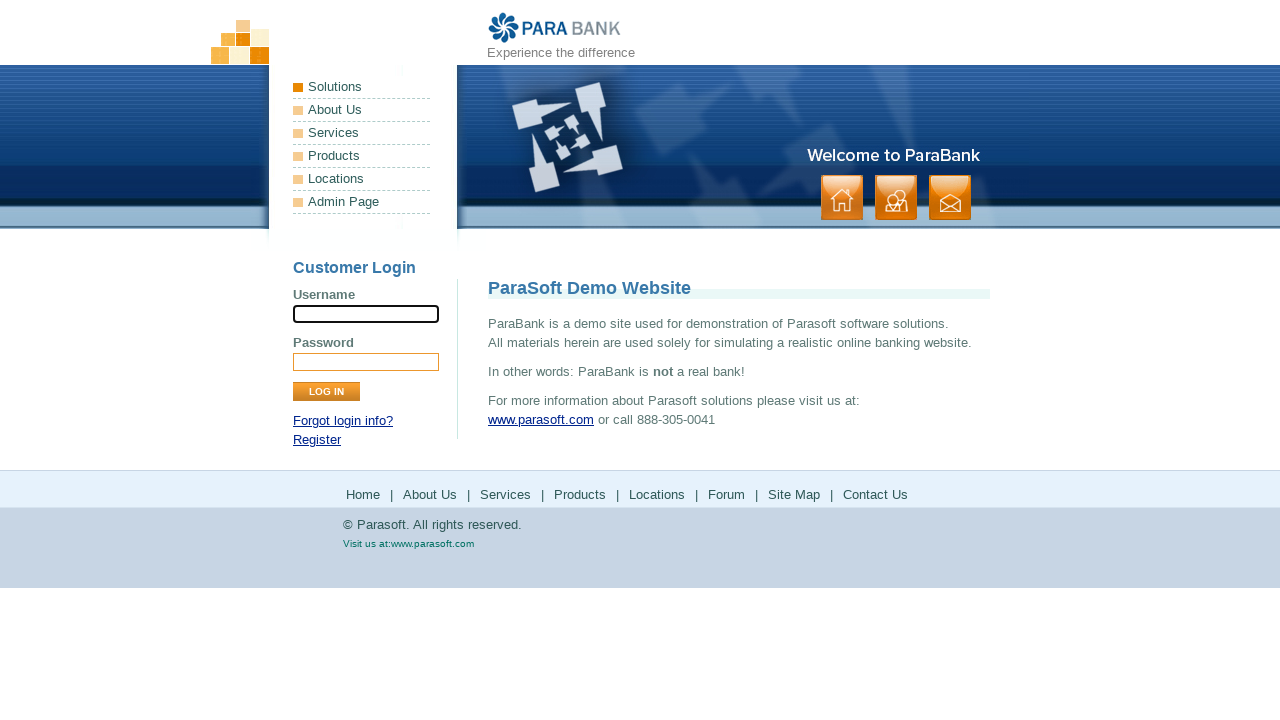